Tests keyboard input functionality by clicking on a name field, typing a name, and then clicking a button on a form testing page

Starting URL: https://formy-project.herokuapp.com/keypress

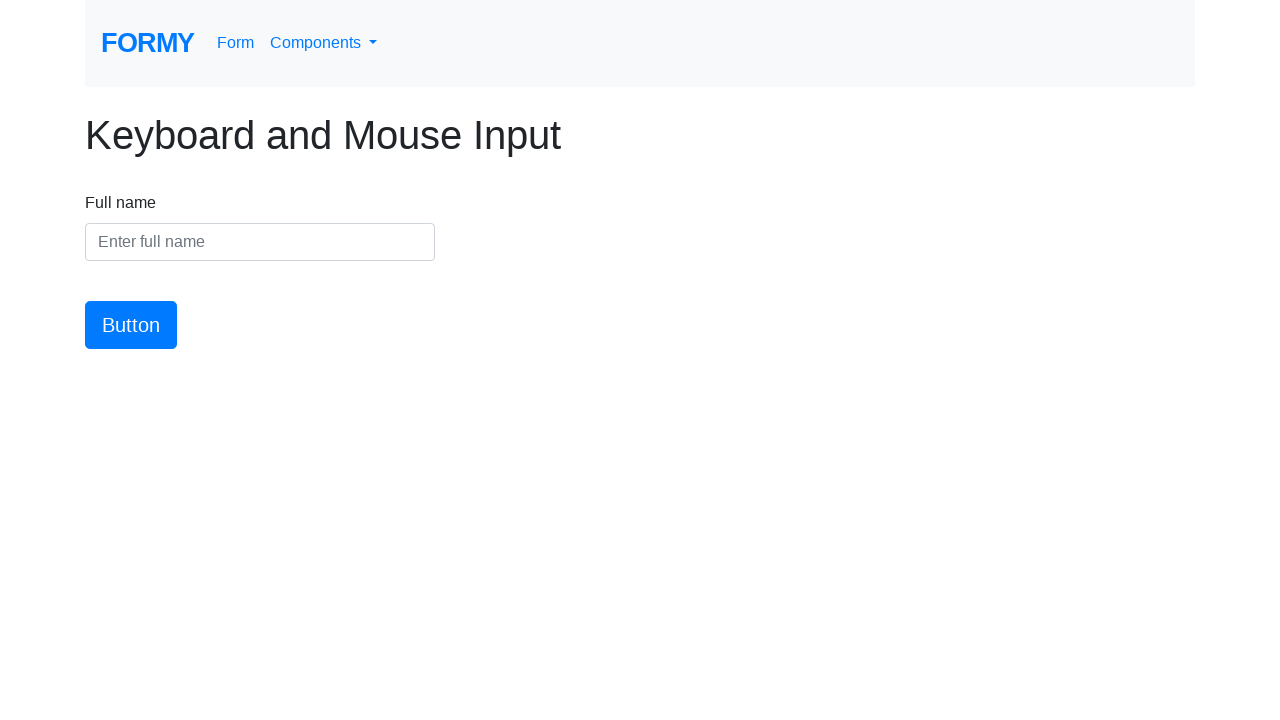

Clicked on the name input field at (260, 242) on #name
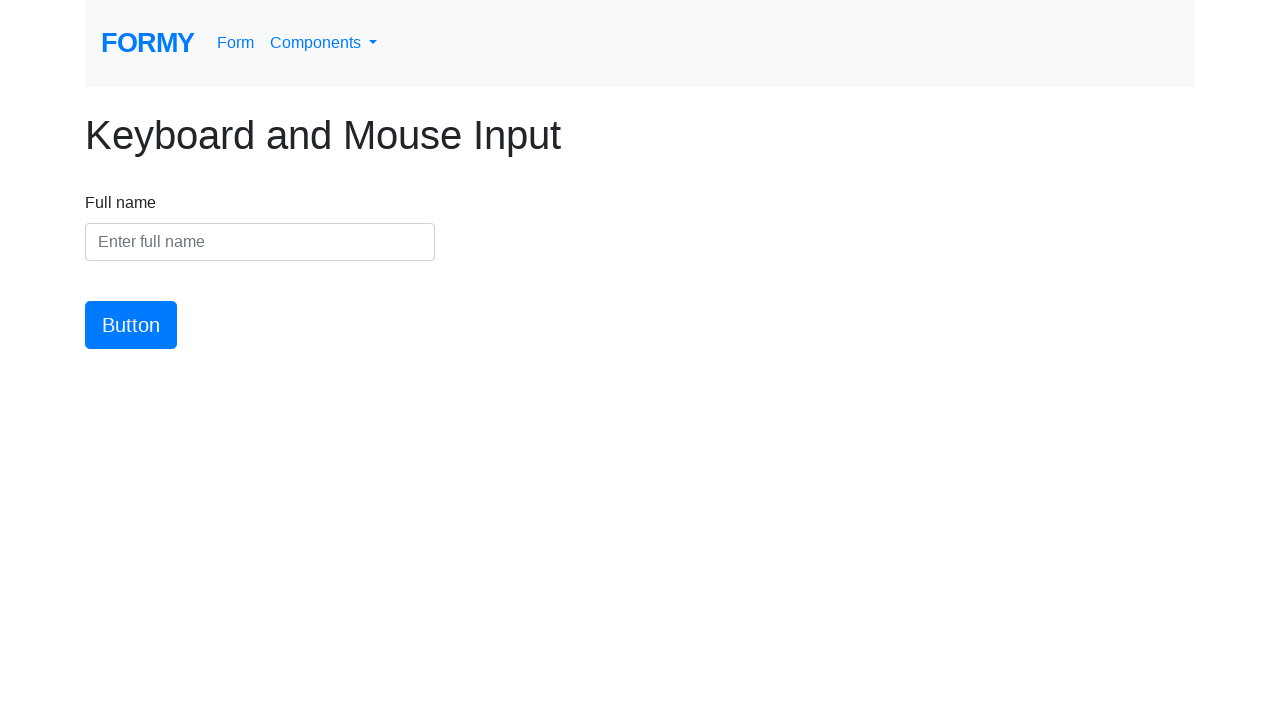

Typed 'Arshpreet' into the name field on #name
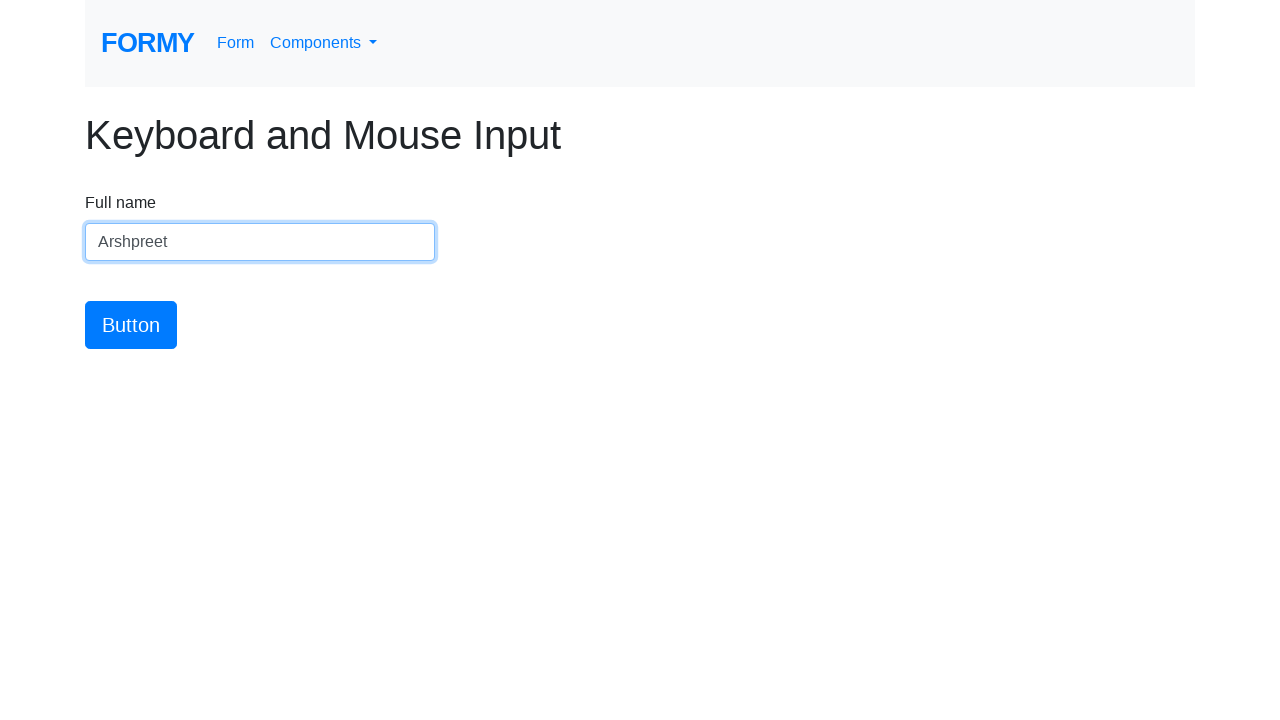

Clicked the submit button at (131, 325) on #button
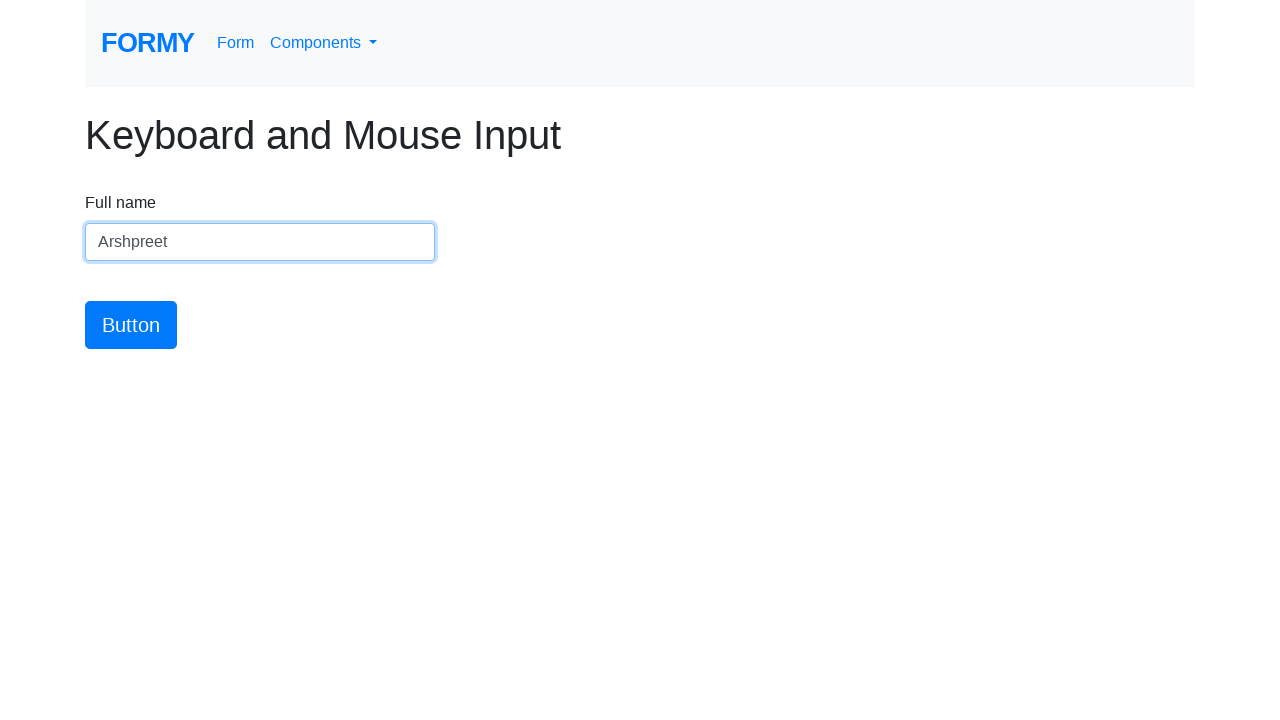

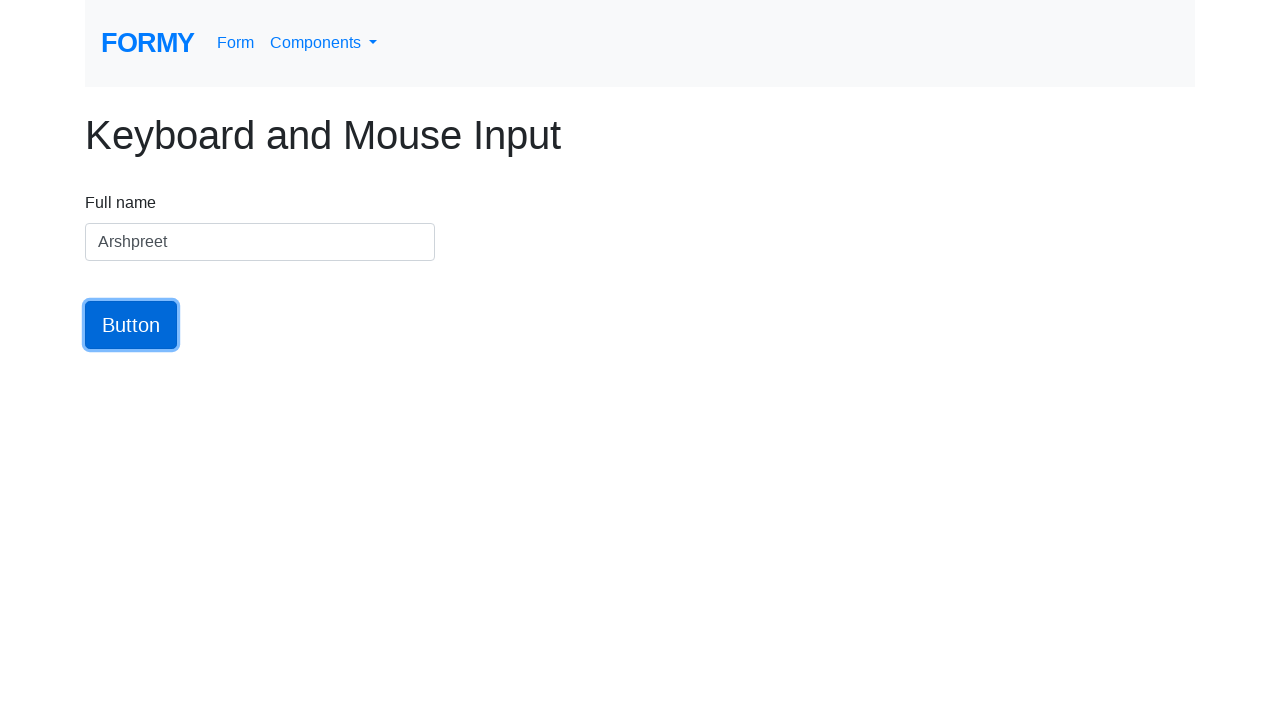